Tests that entering an invalid email in the text box form triggers a validation error by checking if the field gets highlighted with an error class.

Starting URL: https://demoqa.com/text-box

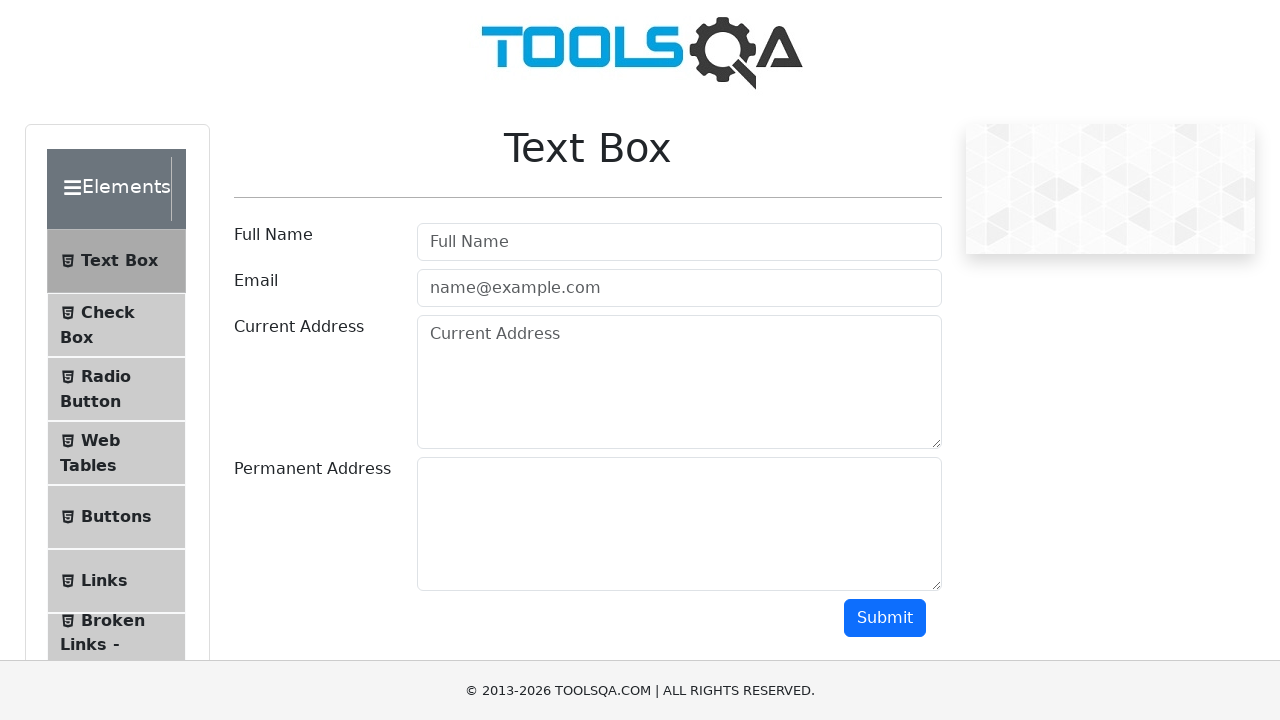

Waited for email input field to be visible
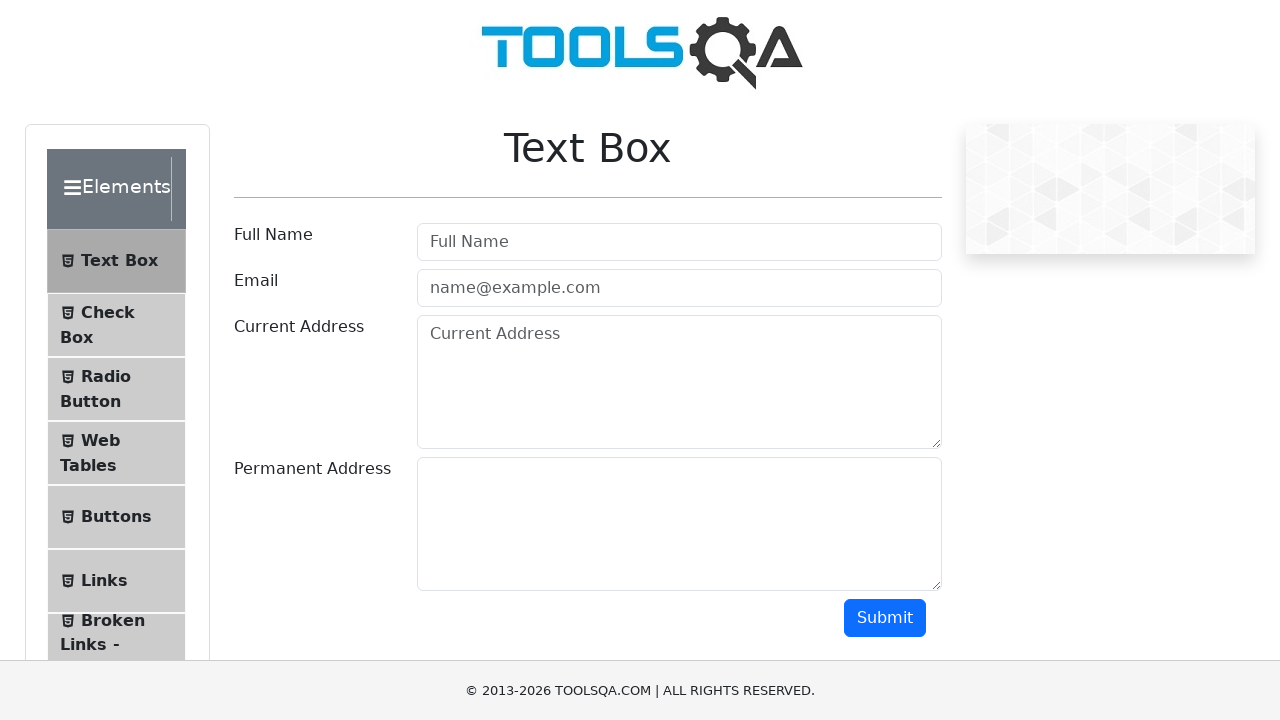

Filled email field with invalid email '123' on #userEmail
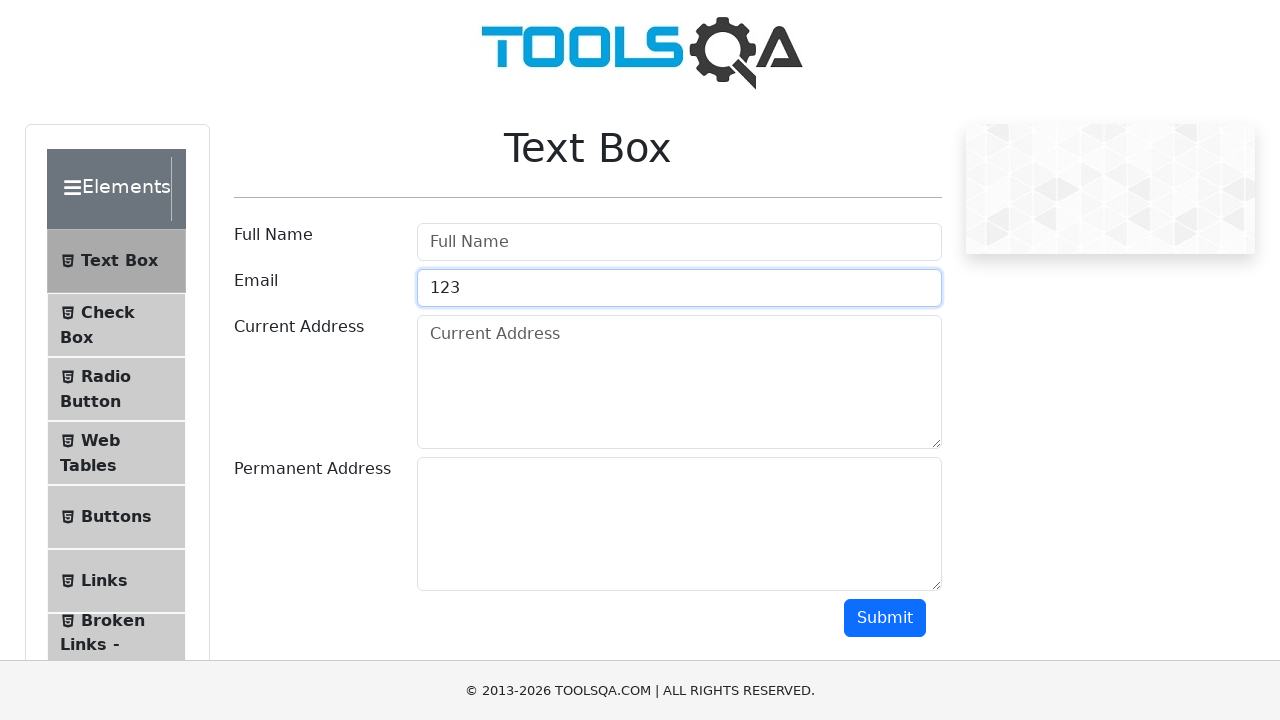

Pressed Enter on submit button to submit the form on #submit
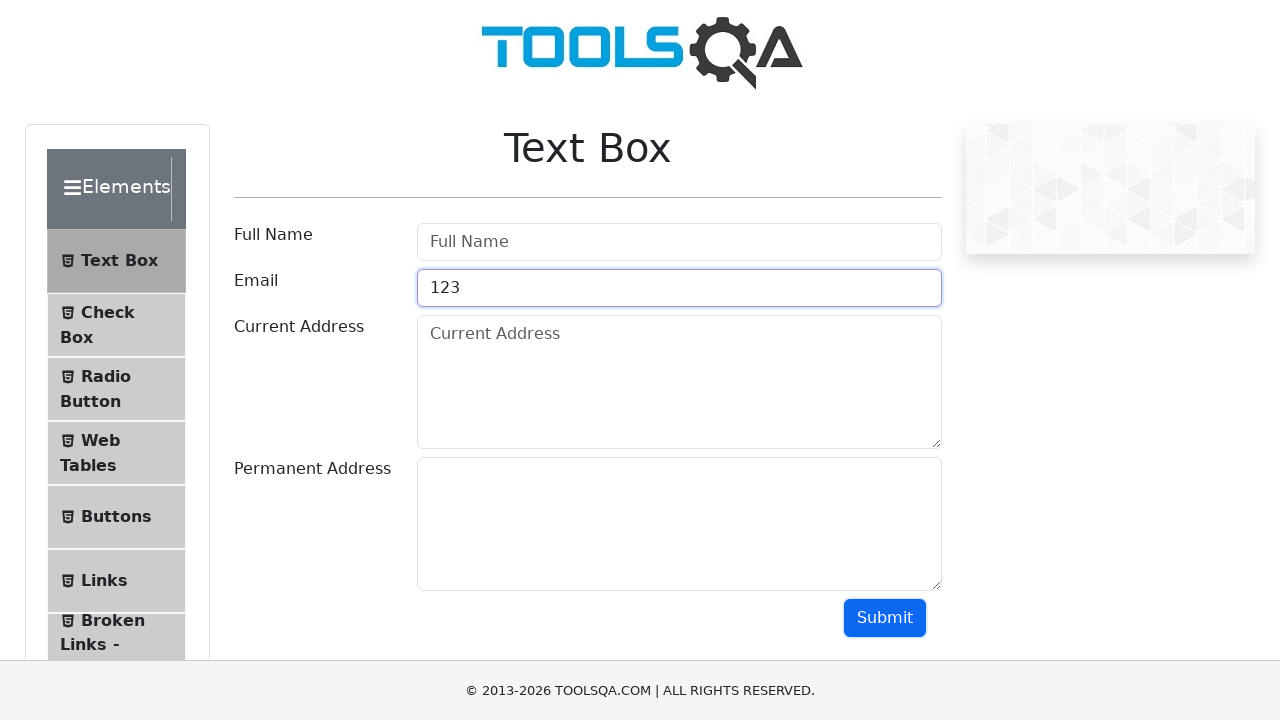

Email input field is now highlighted with error class indicating validation failure
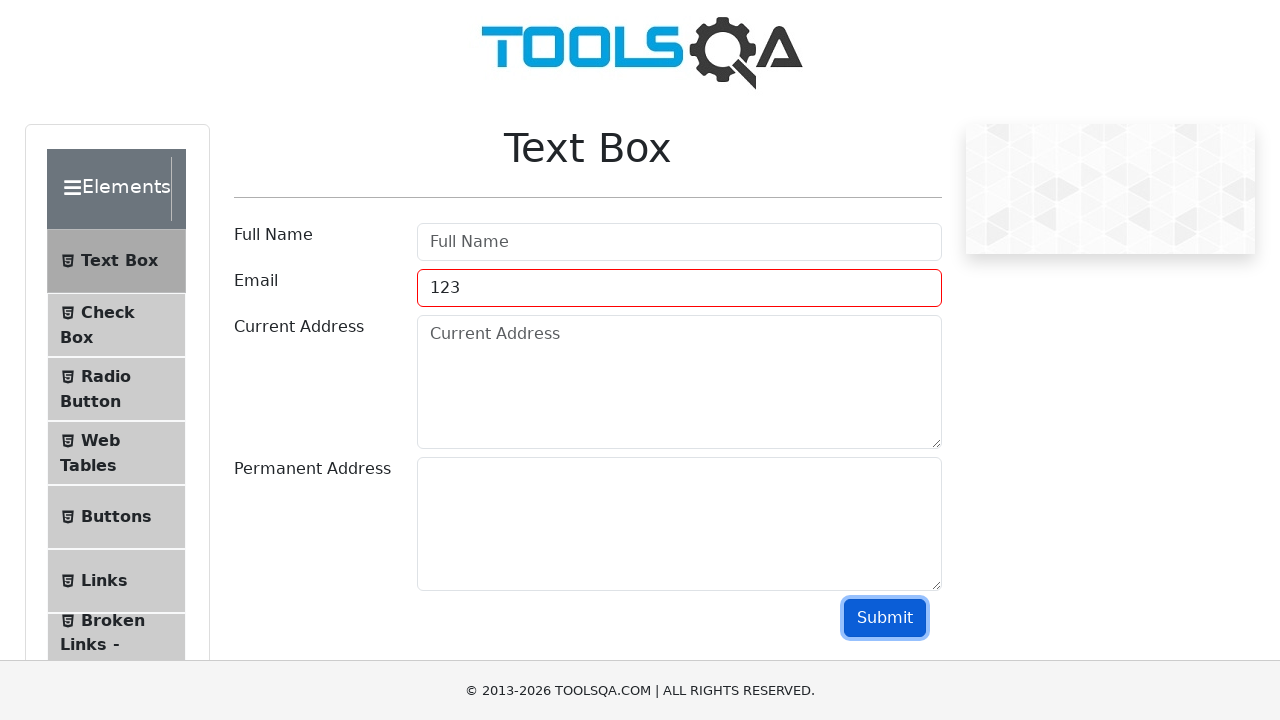

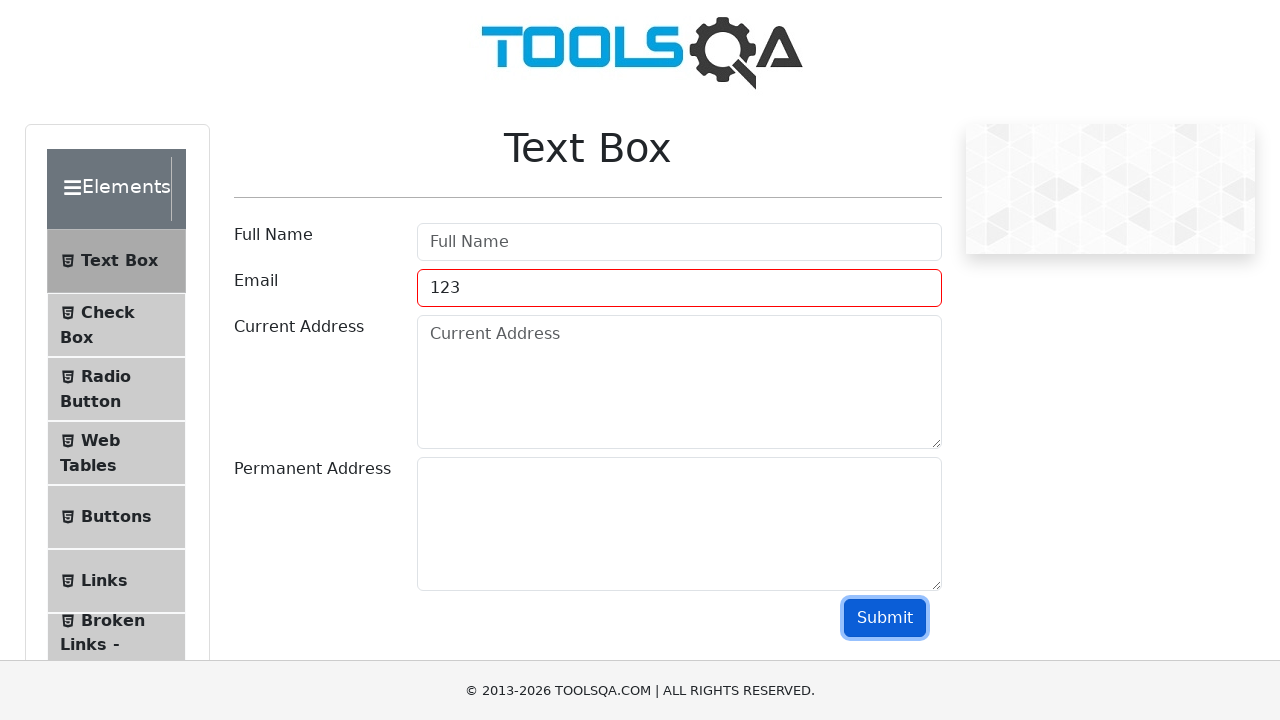